Tests window handling by opening a new window, switching to it, and clicking on the Documentation link on the Selenium website

Starting URL: https://demo.automationtesting.in/Windows.html

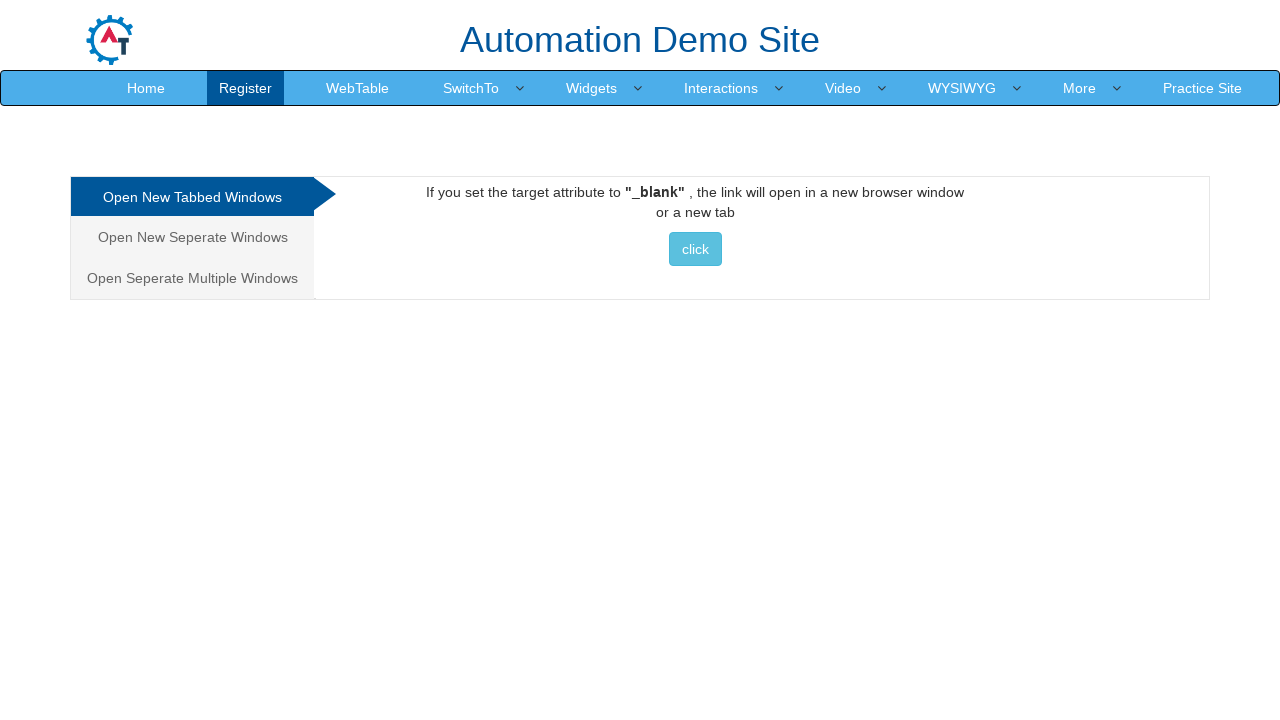

Clicked button to open new window for Selenium website at (695, 249) on xpath=//a[@href='http://www.selenium.dev']//button[@class='btn btn-info'][normal
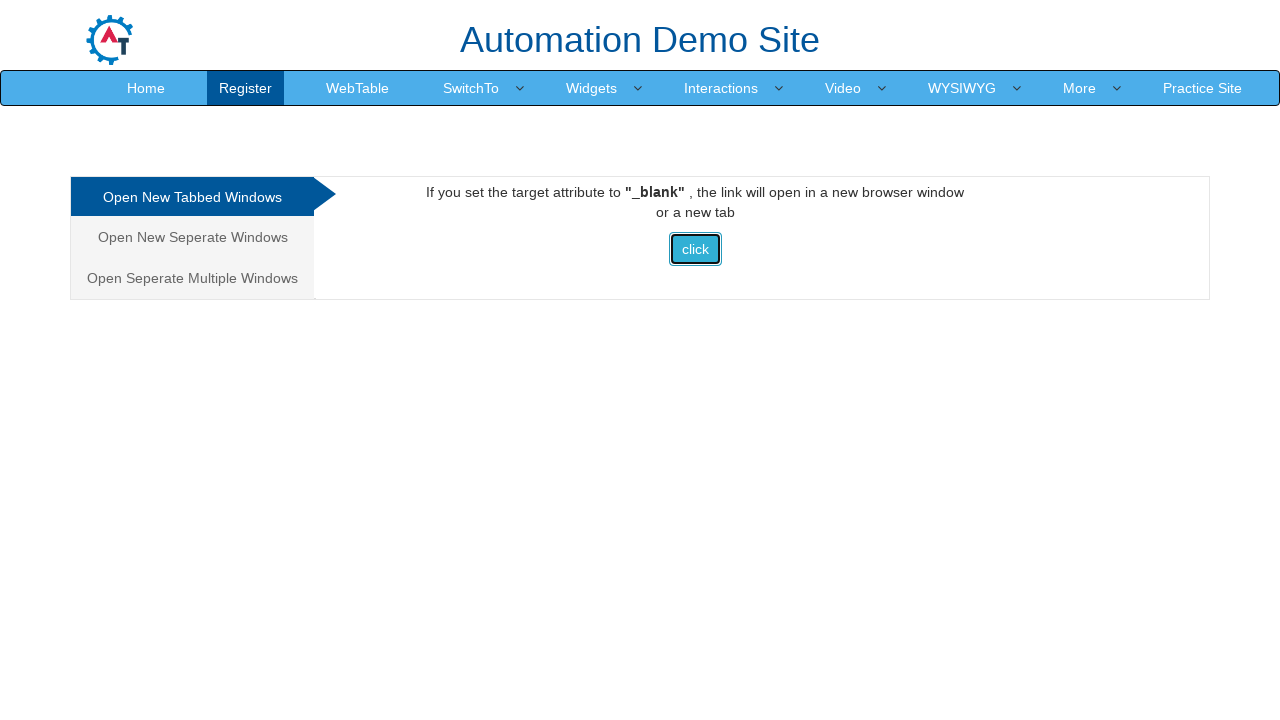

Waited for new page/tab to open
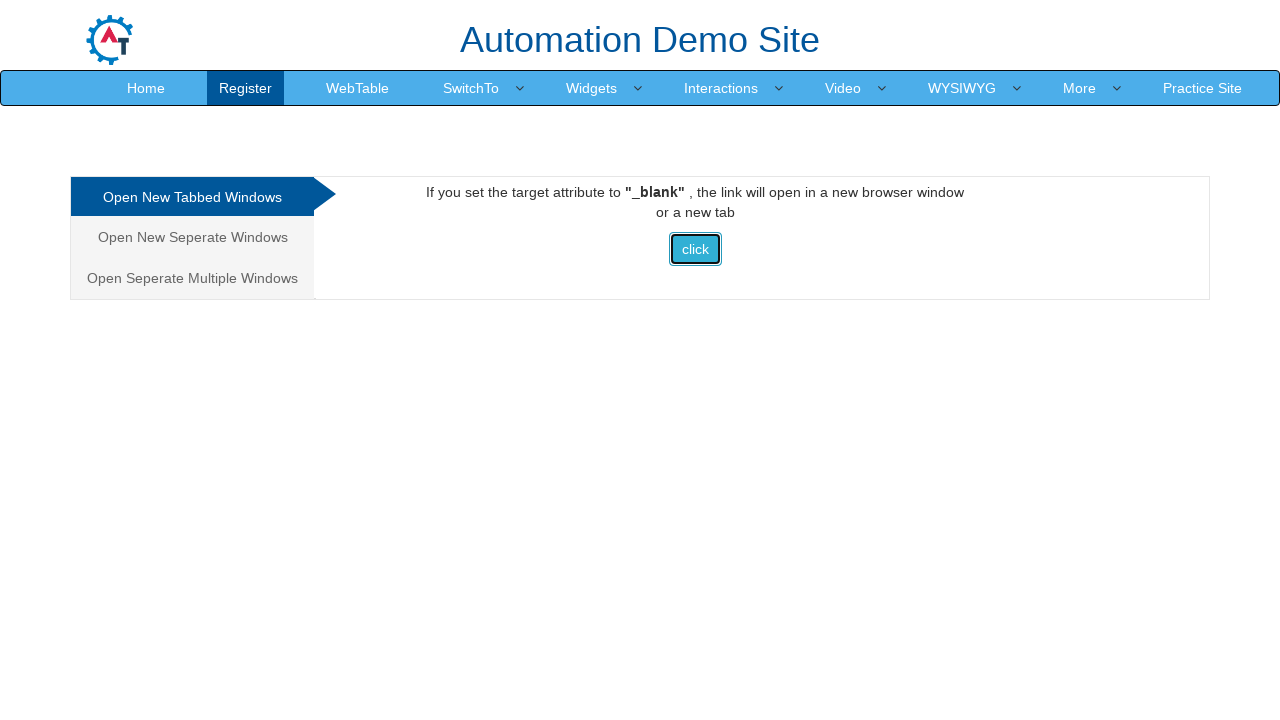

Retrieved all open pages/tabs from context
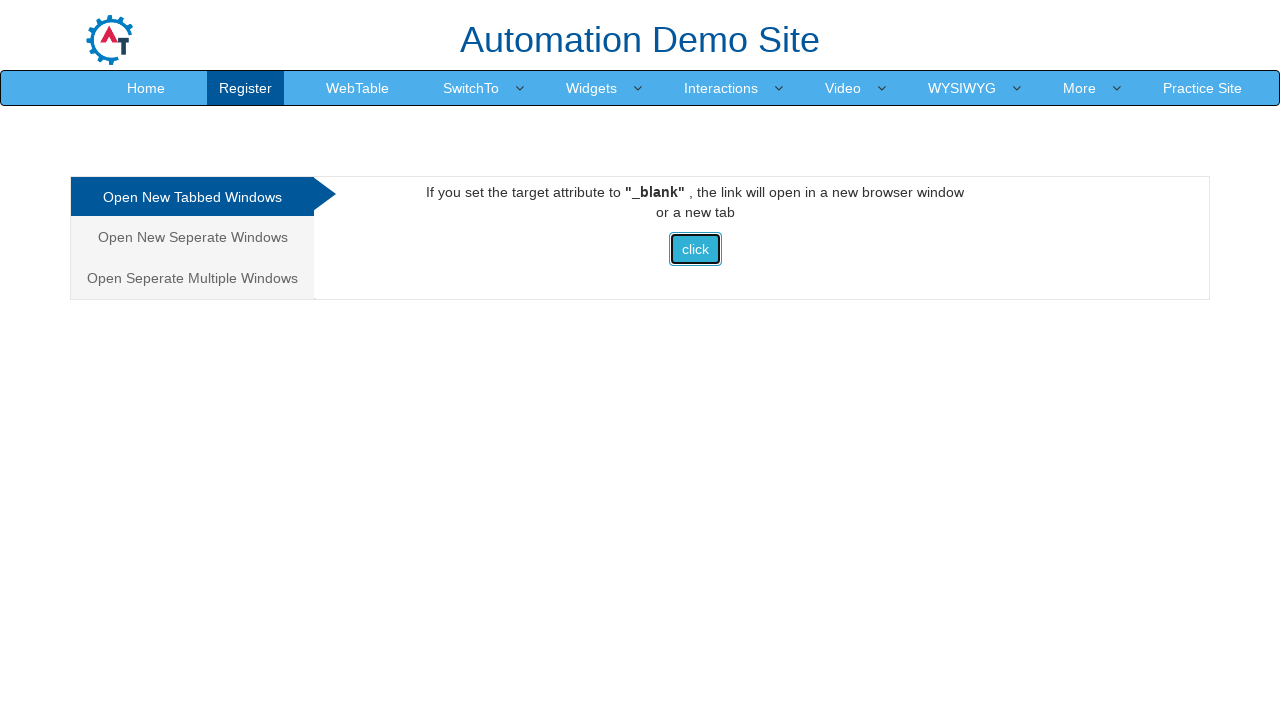

Switched to Selenium page and clicked on Documentation link at (683, 32) on xpath=//span[normalize-space()='Documentation']
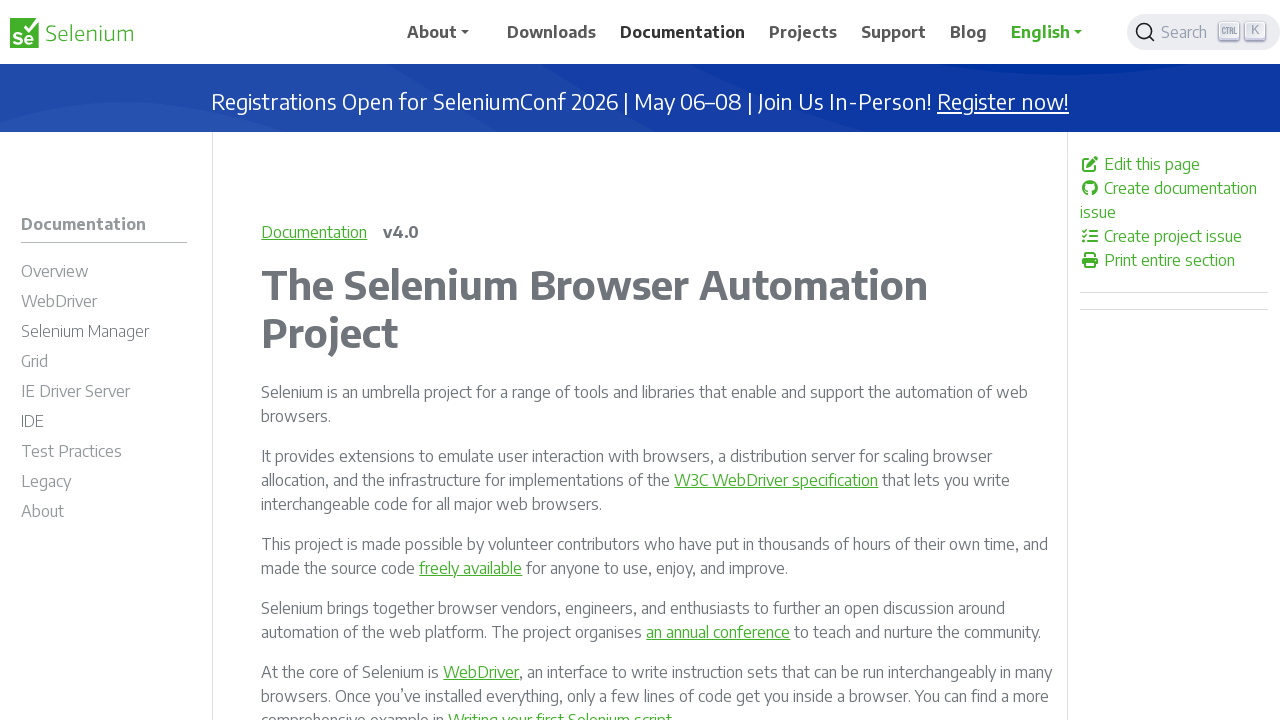

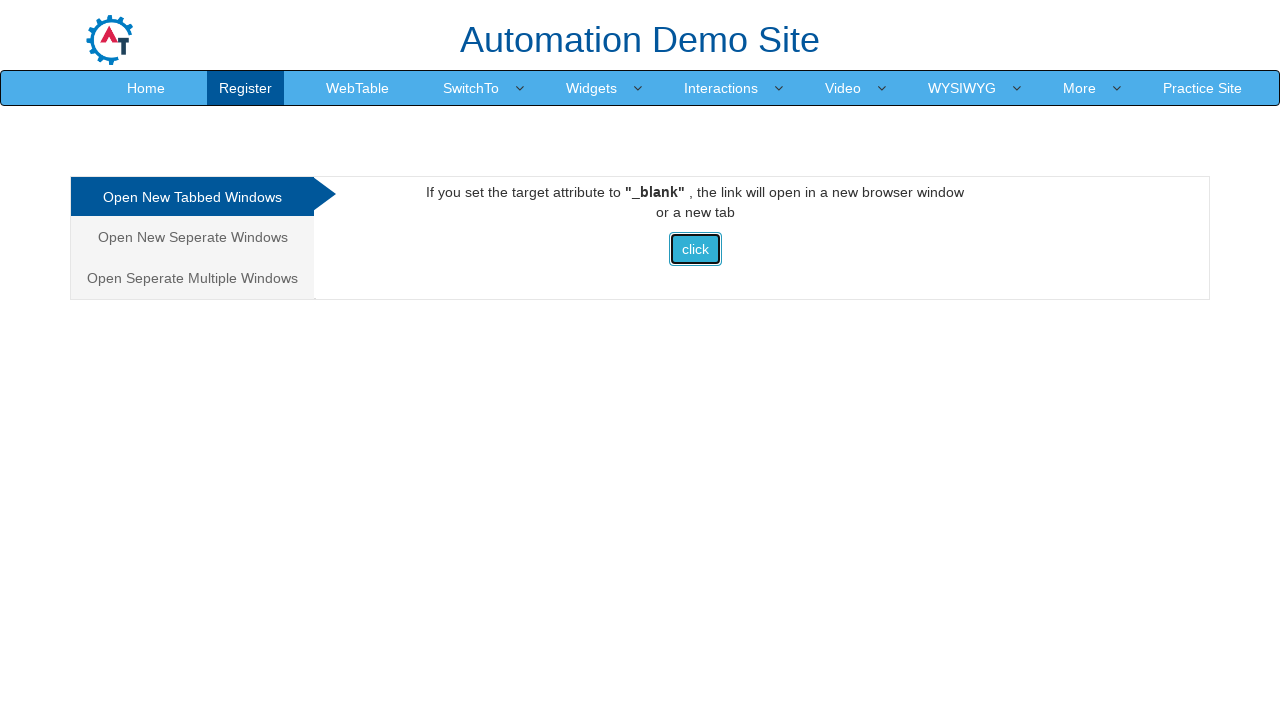